Tests adding a product (Iphone 6 32gb) to cart by selecting it from the product list, clicking add to cart, accepting the alert, and verifying the item appears in cart.

Starting URL: https://www.demoblaze.com/

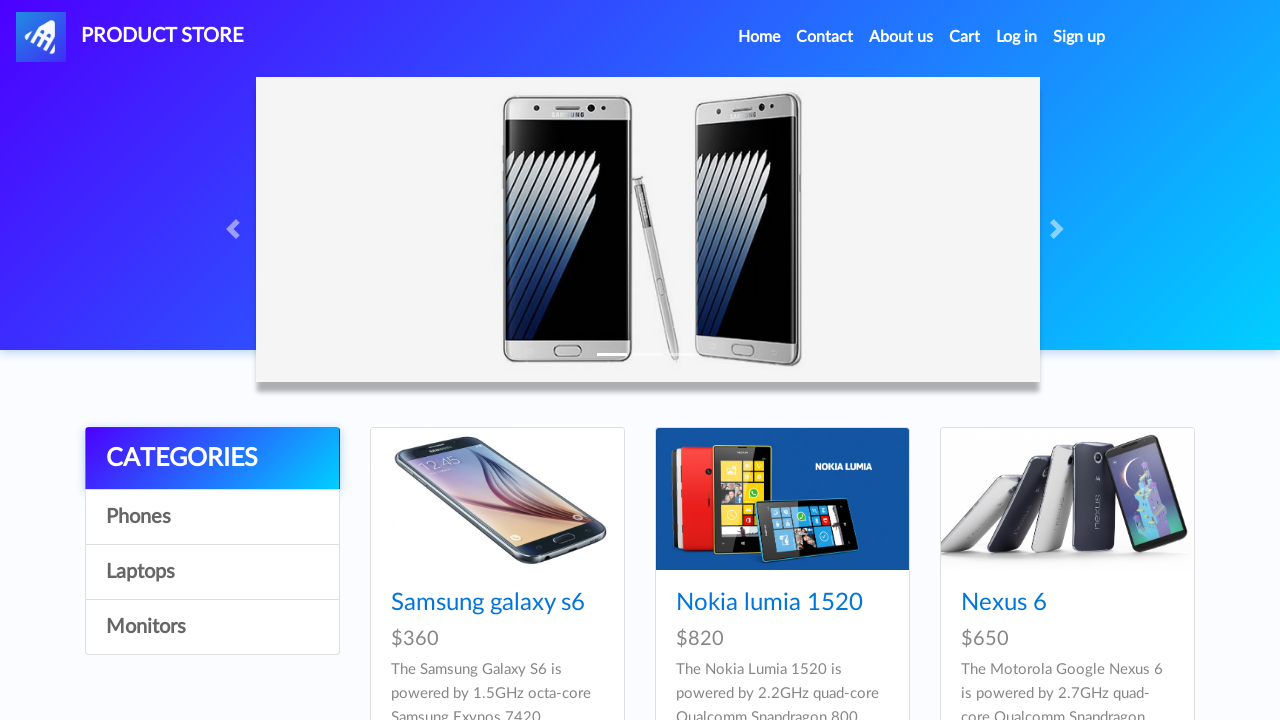

Waited for product list to load
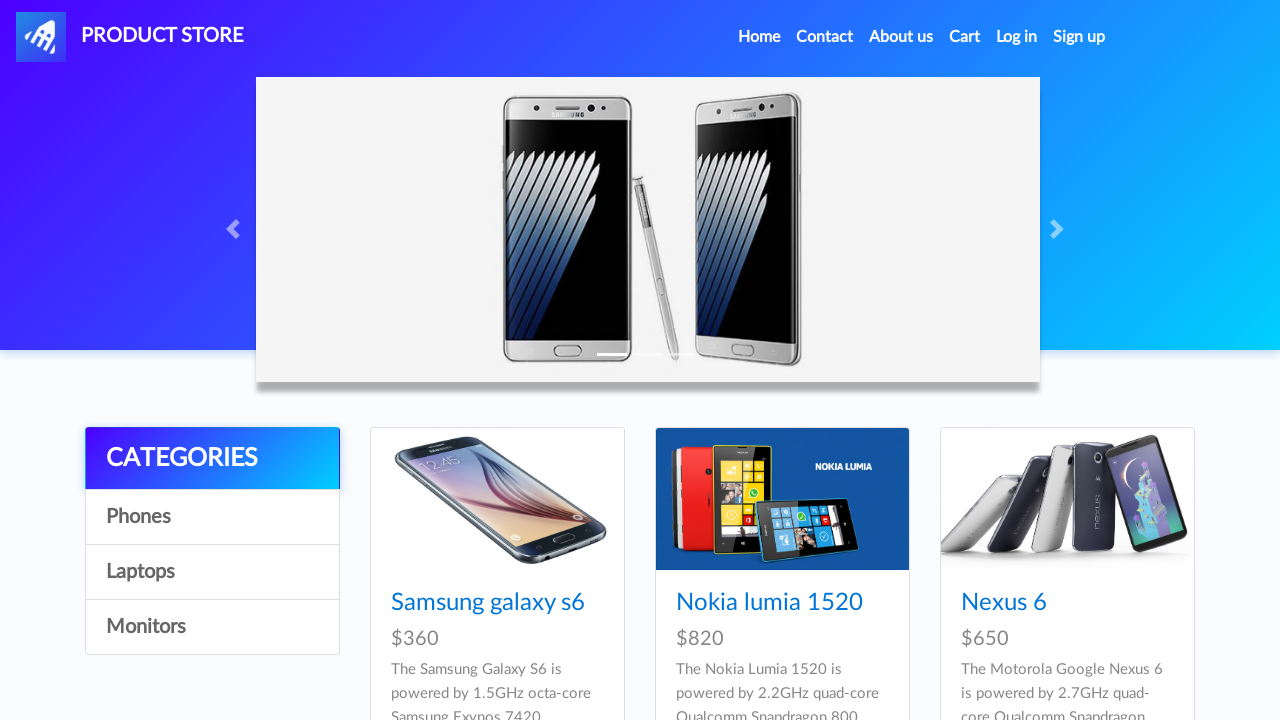

Clicked on Iphone 6 32gb product at (752, 361) on text=Iphone 6 32gb
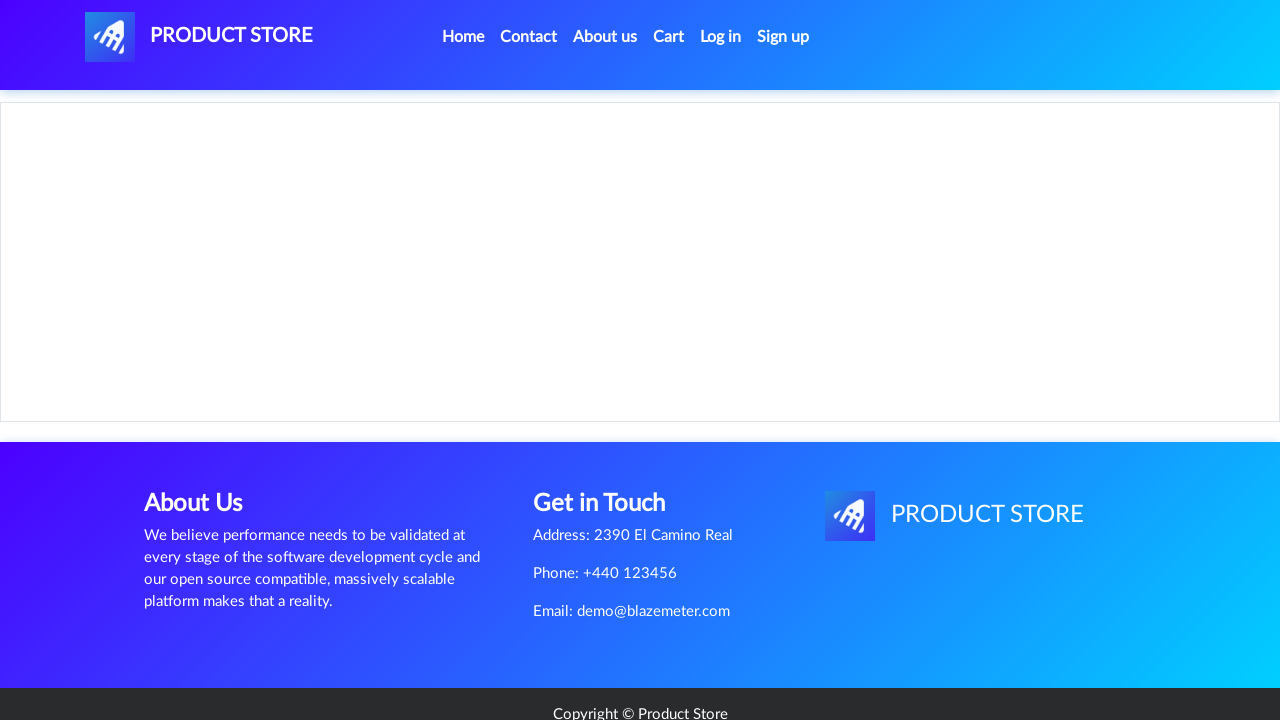

Clicked 'Add to cart' button at (610, 440) on .btn-success
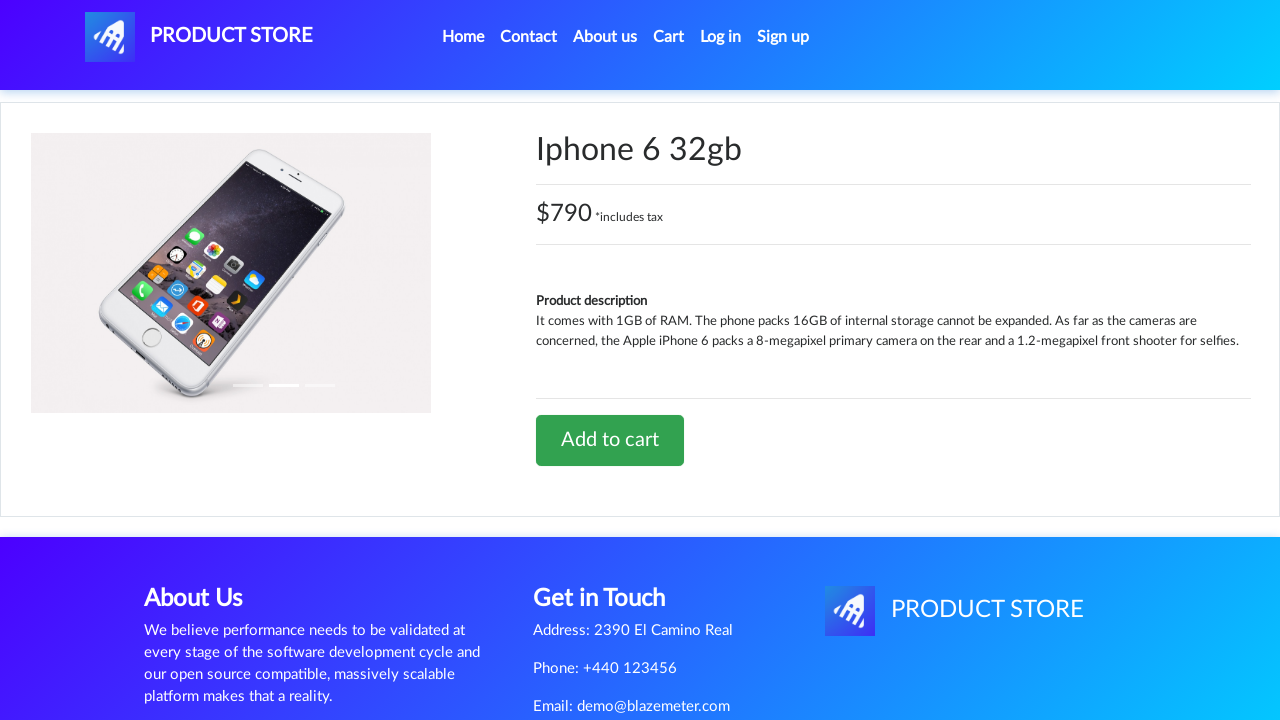

Set up dialog handler to accept alerts
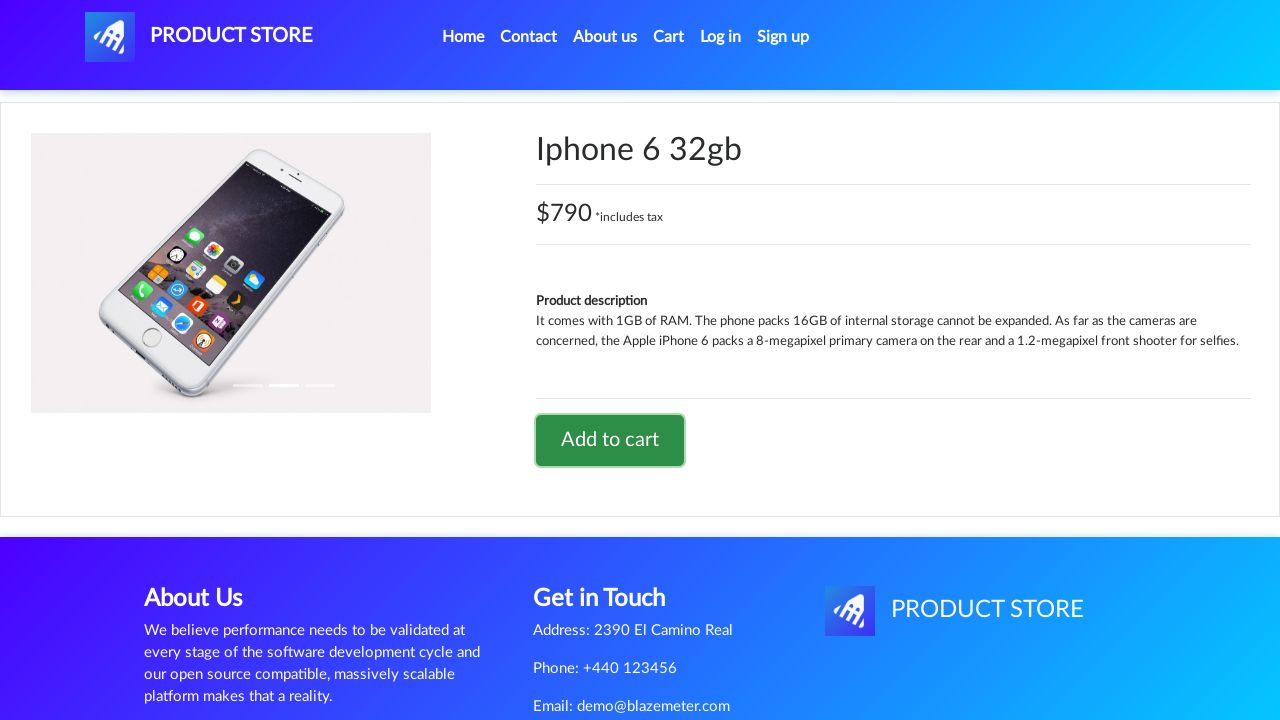

Waited for alert confirmation dialog
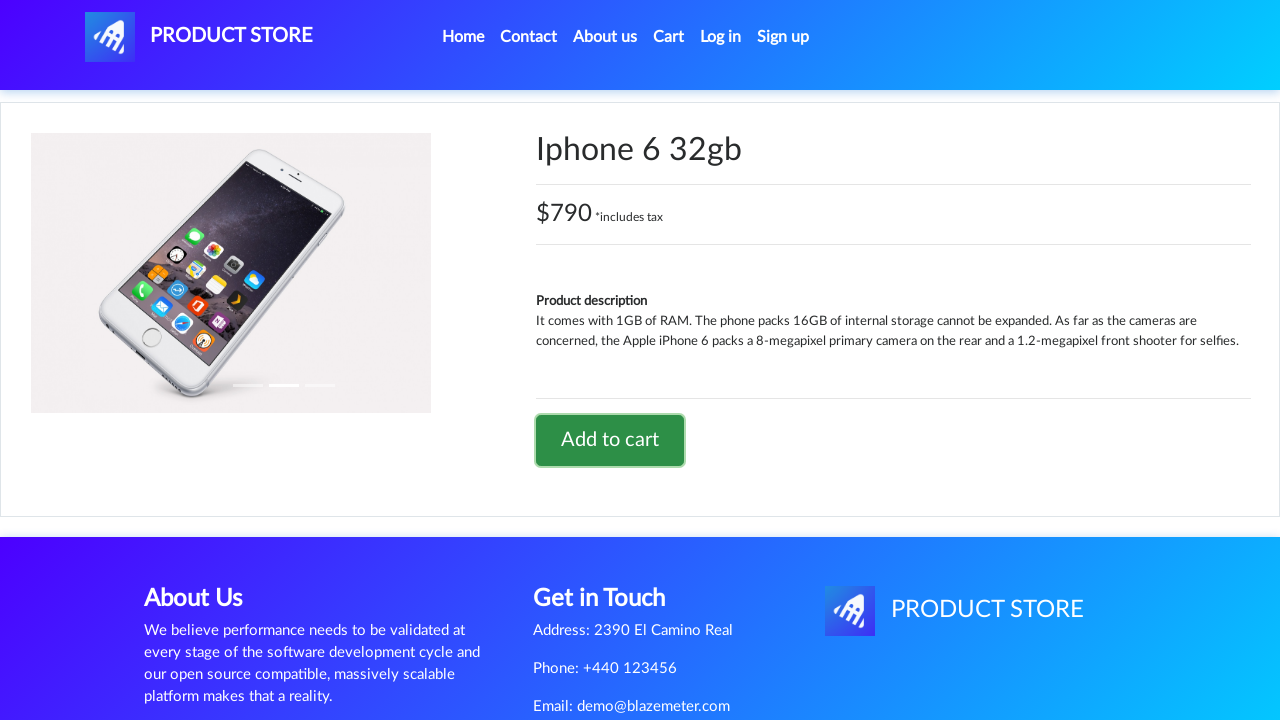

Clicked on cart navigation link at (669, 37) on #cartur
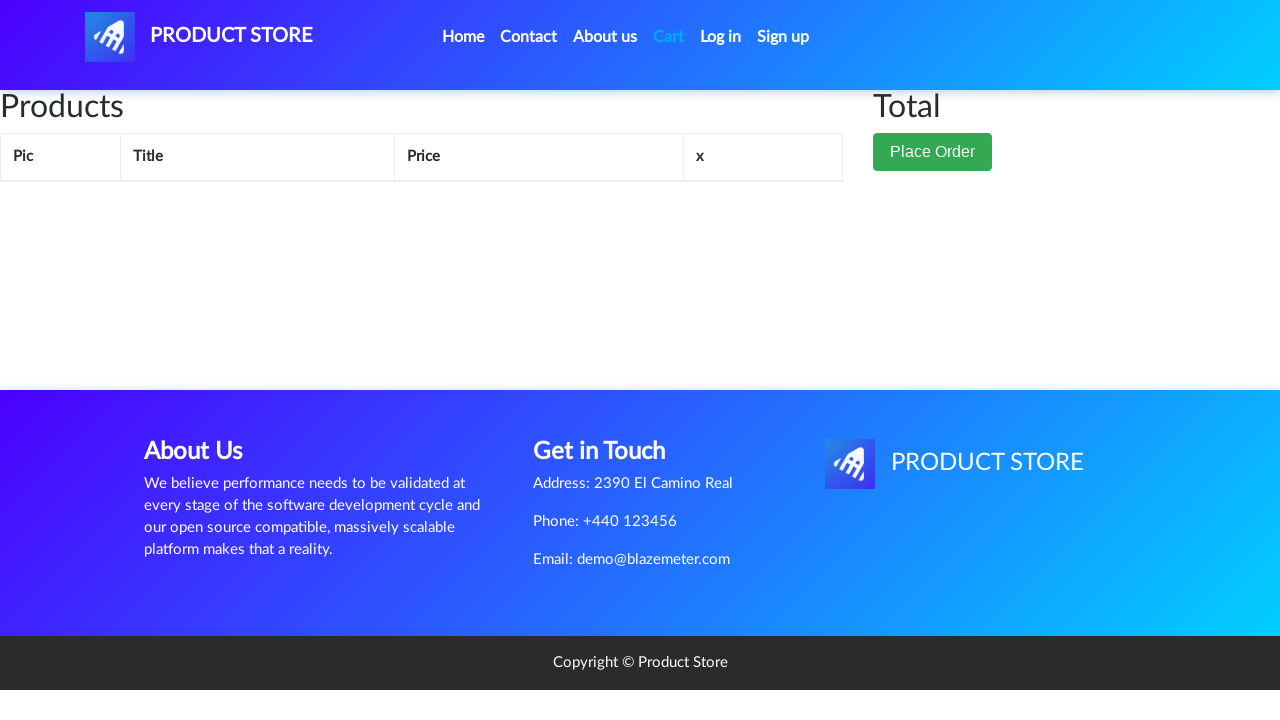

Waited for cart items to load and verified Iphone 6 32gb appears in cart
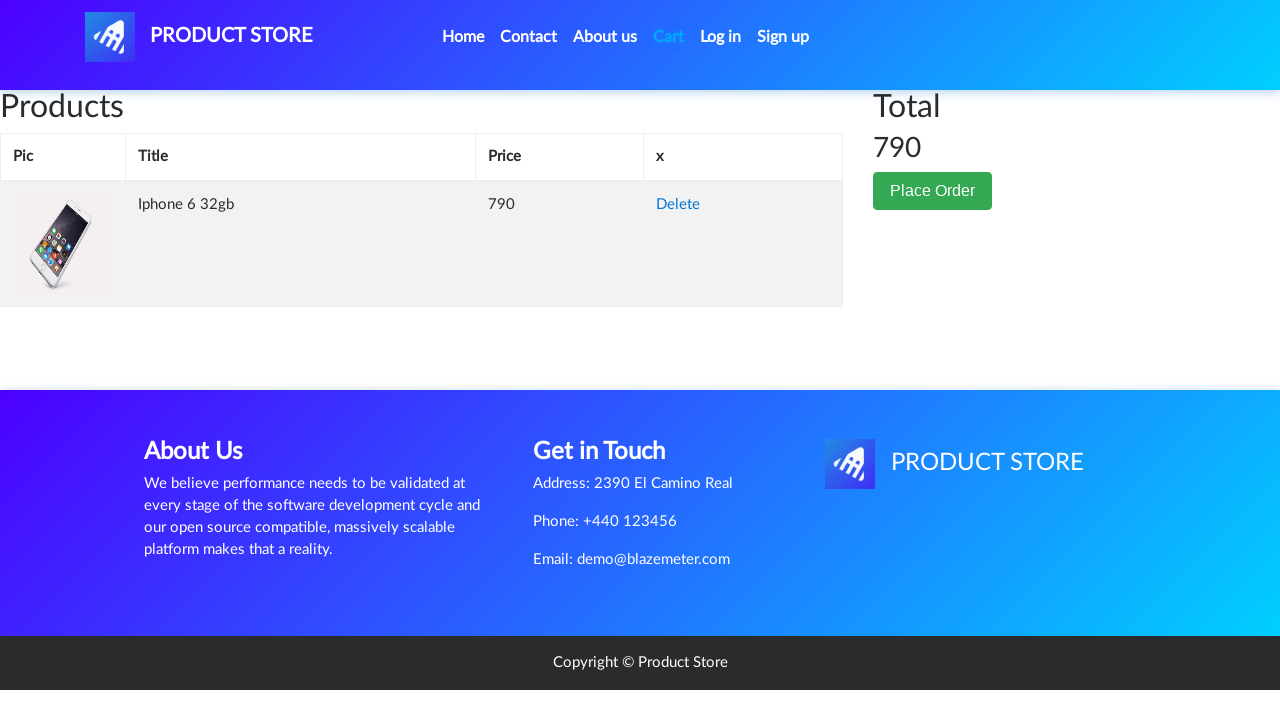

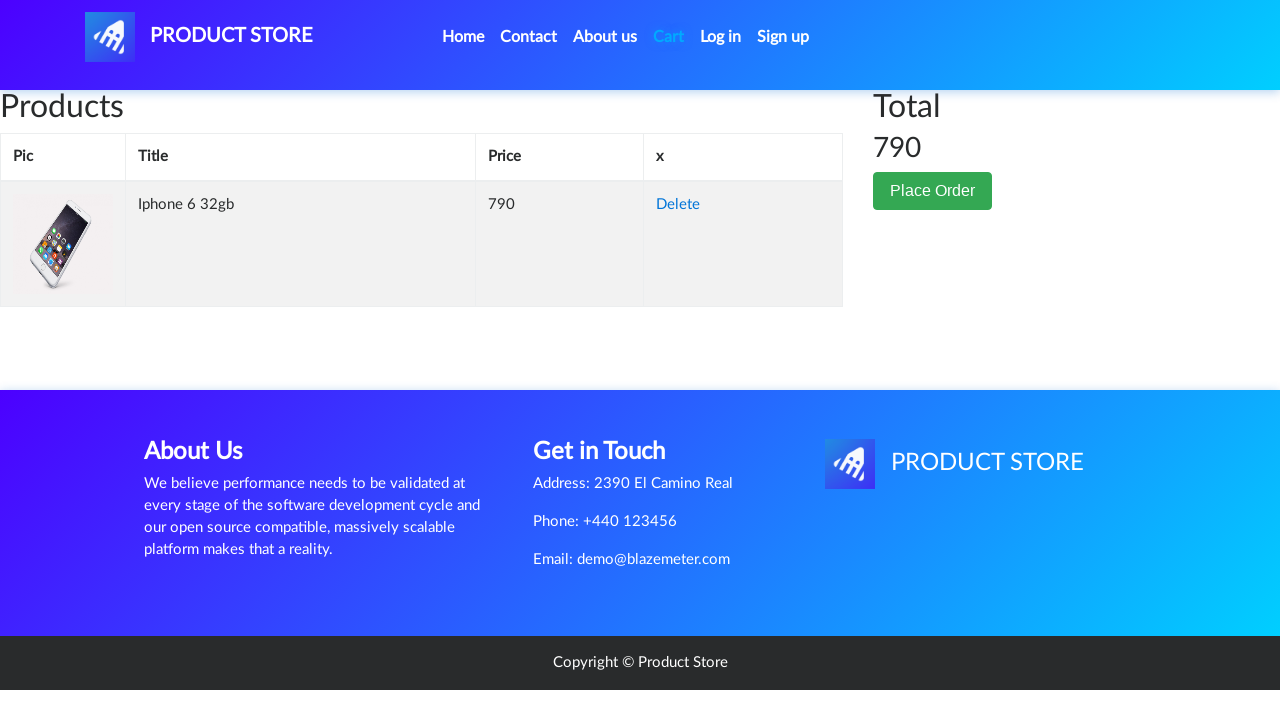